Tests isosceles triangle classification with sides (5,7,7) where two sides are equal

Starting URL: https://testpages.eviltester.com/styled/apps/triangle/triangle001.html

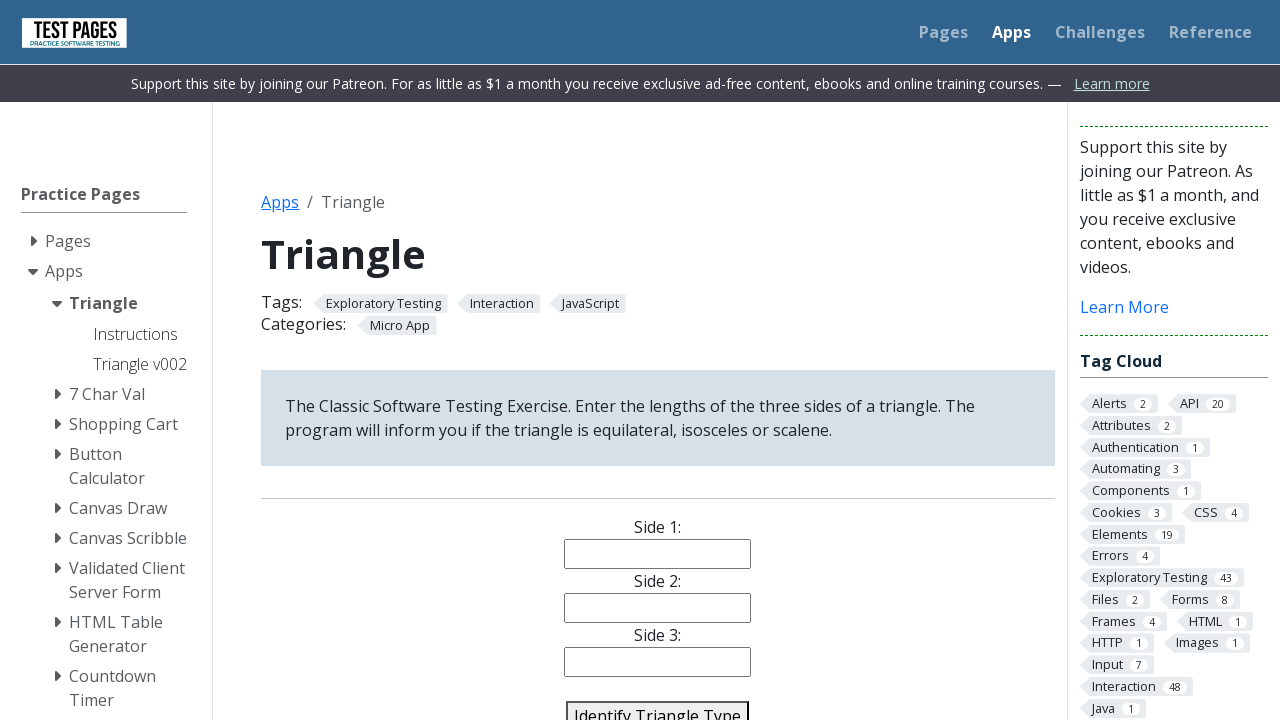

Navigated to triangle classification application
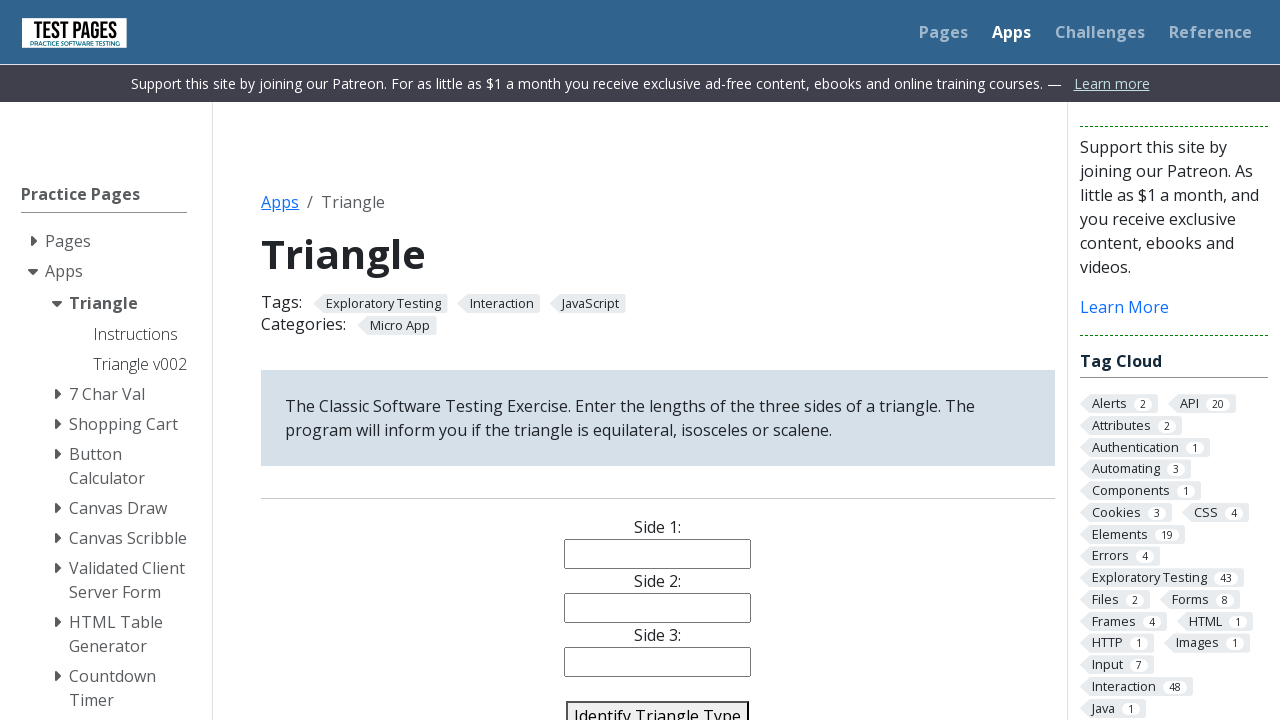

Filled side 1 field with value 5 on input[name='side1']
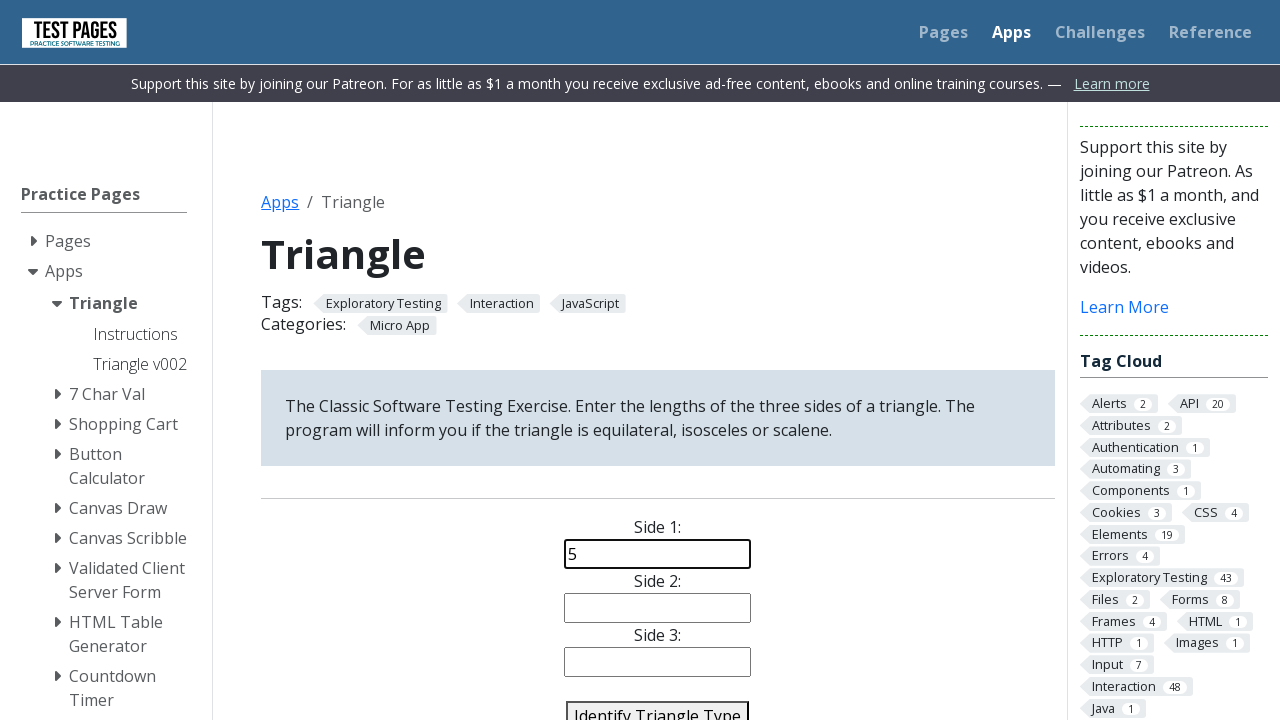

Filled side 2 field with value 7 on input[name='side2']
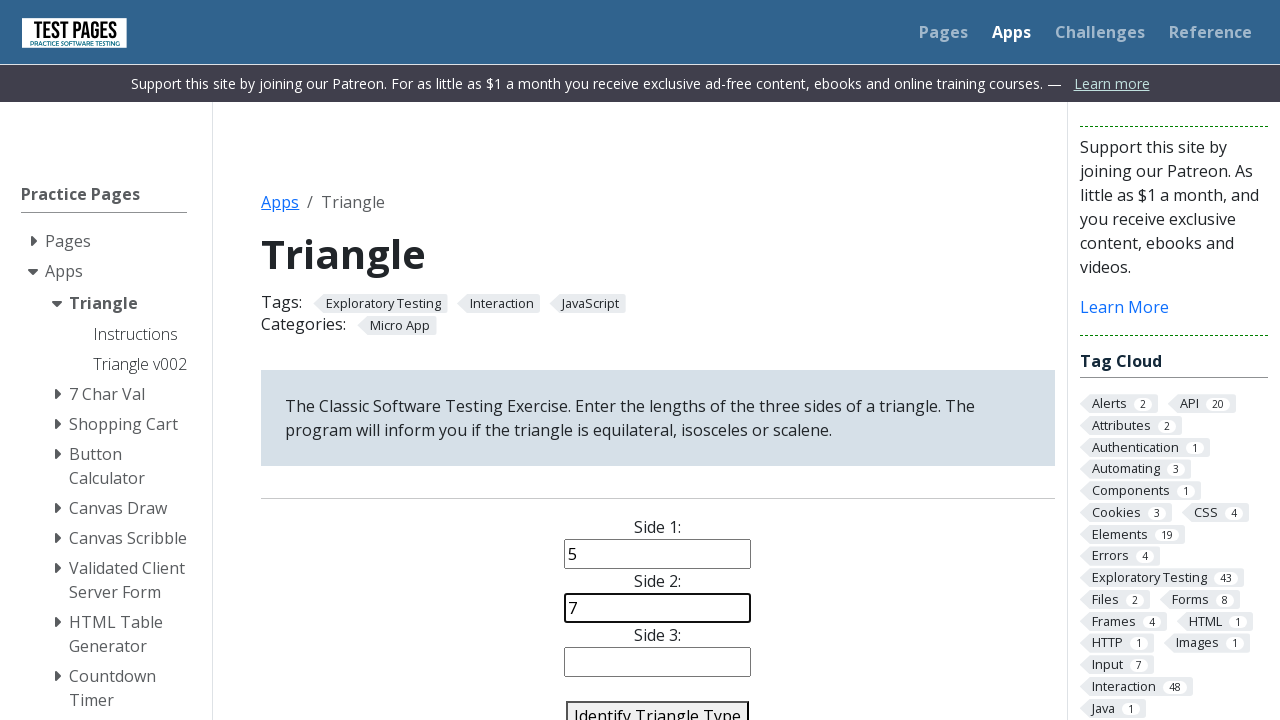

Filled side 3 field with value 7 on input[name='side3']
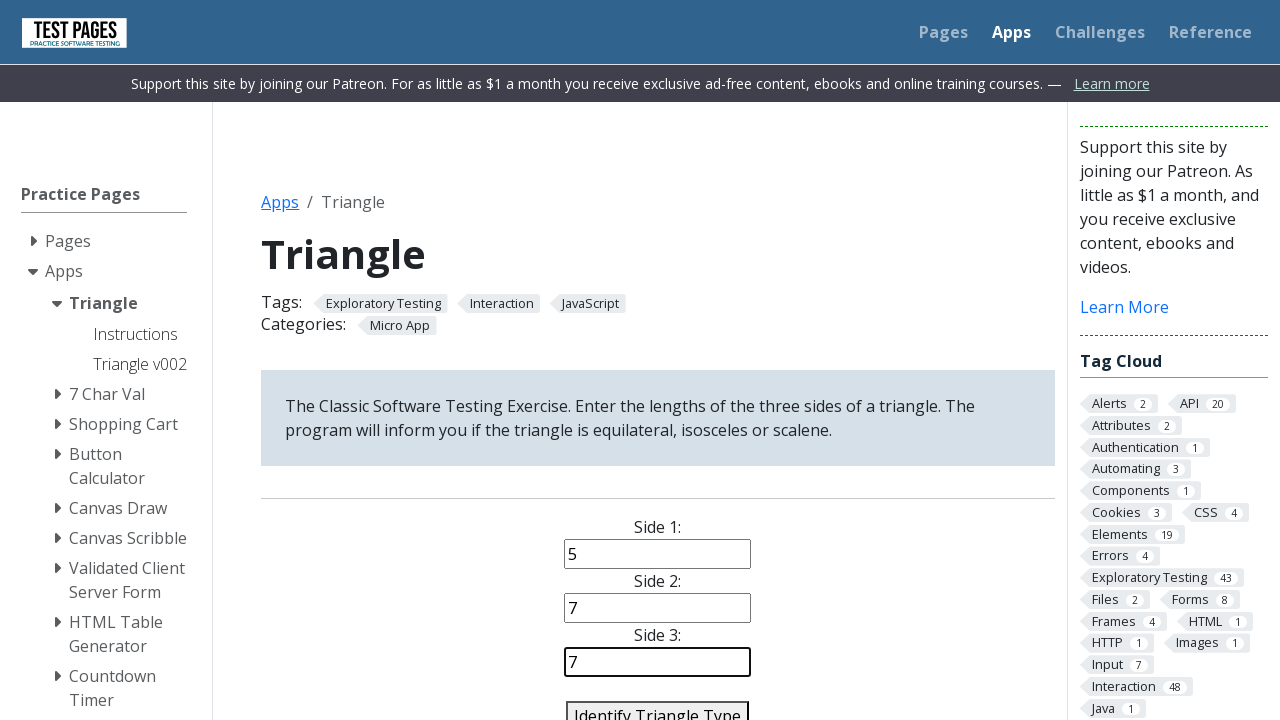

Clicked identify triangle button to classify triangle (5,7,7) at (658, 705) on #identify-triangle-action
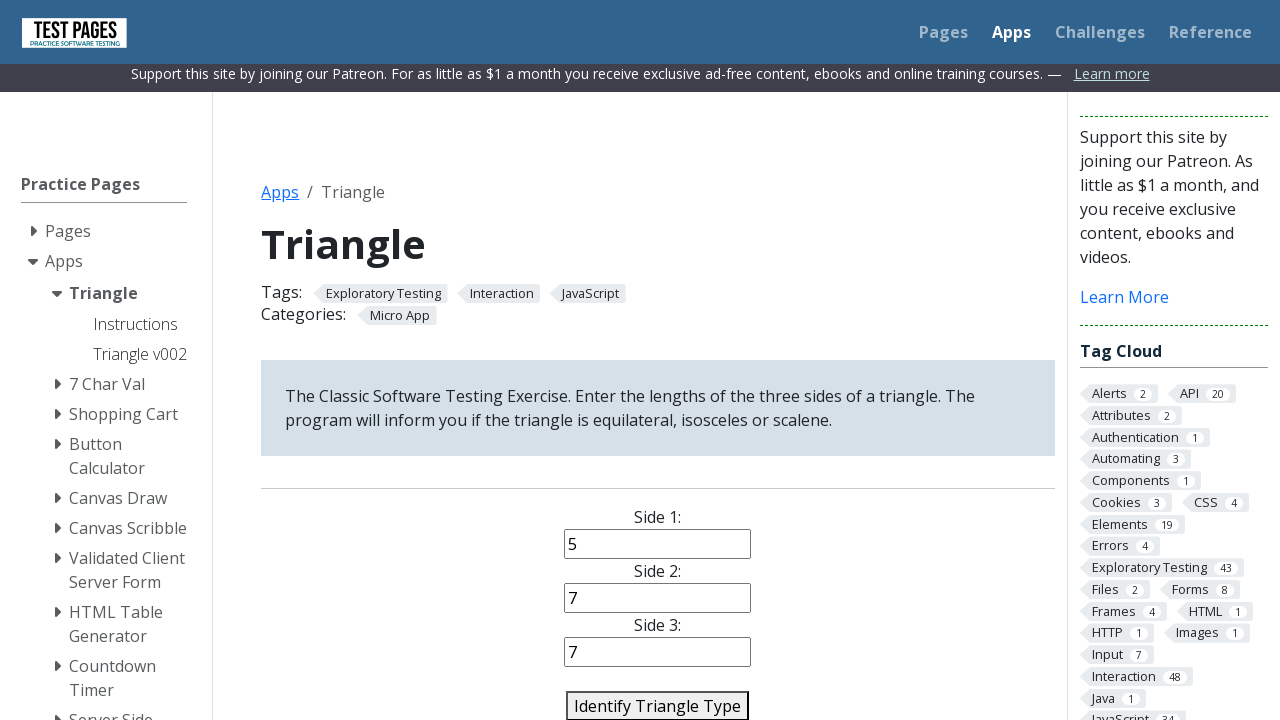

Triangle classification result loaded - verified isosceles triangle
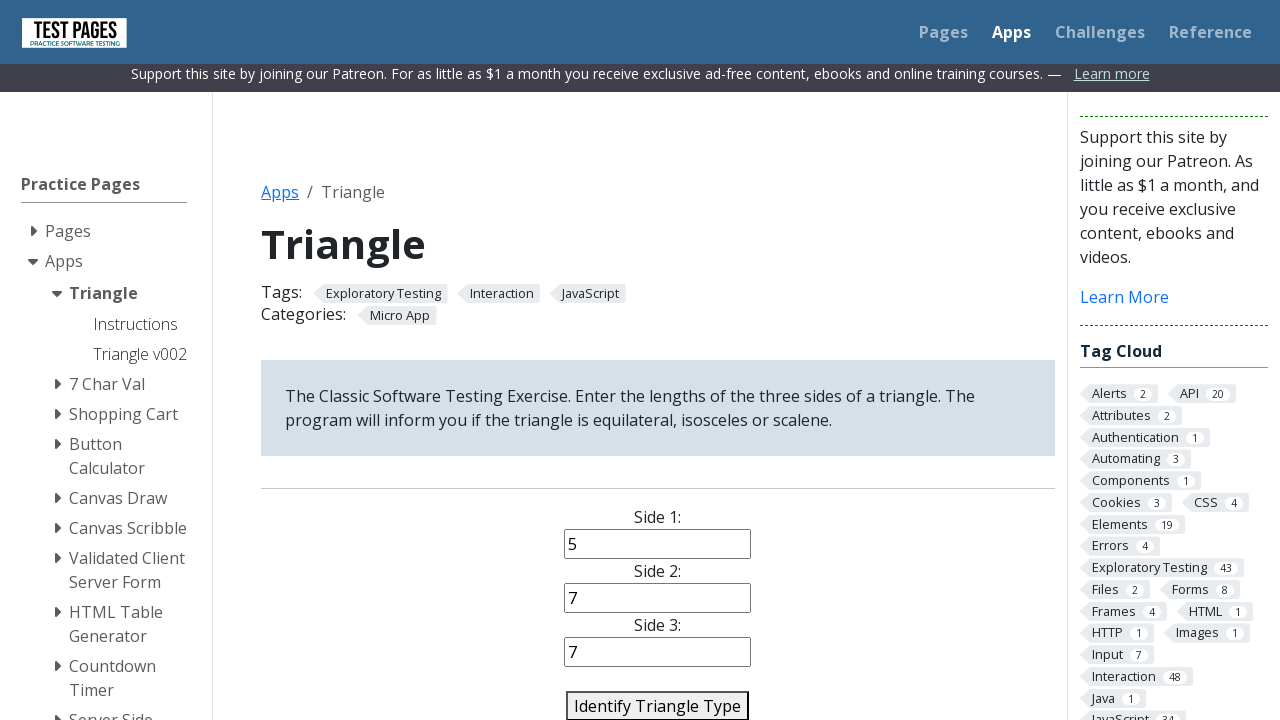

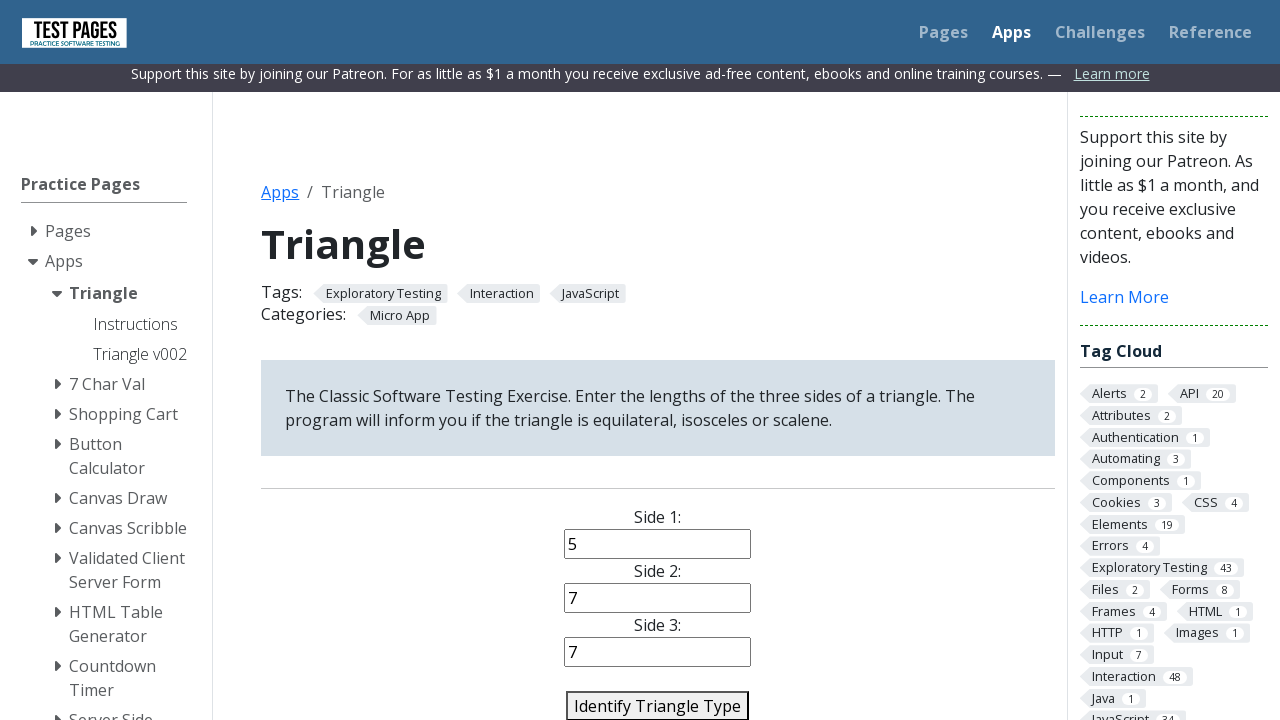